Tests simple JavaScript alert handling by clicking a button to trigger an alert and accepting it

Starting URL: https://demoqa.com/alerts

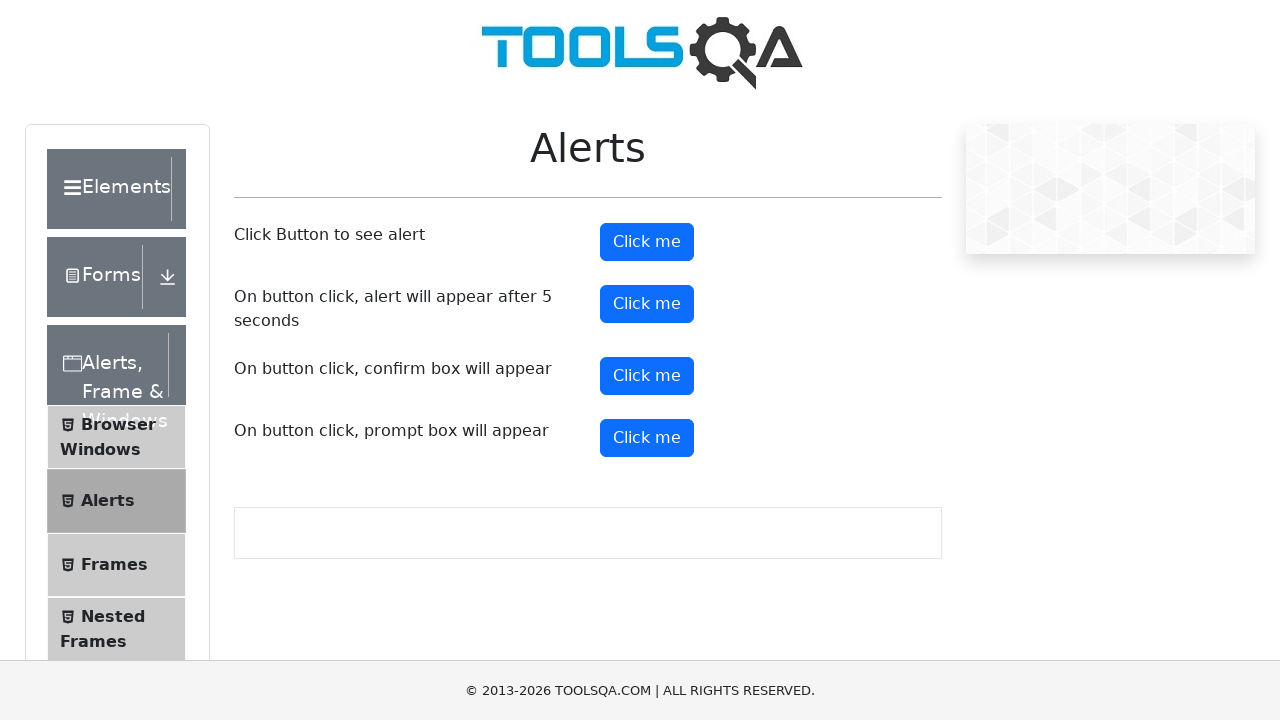

Clicked button to trigger simple alert at (647, 242) on #alertButton
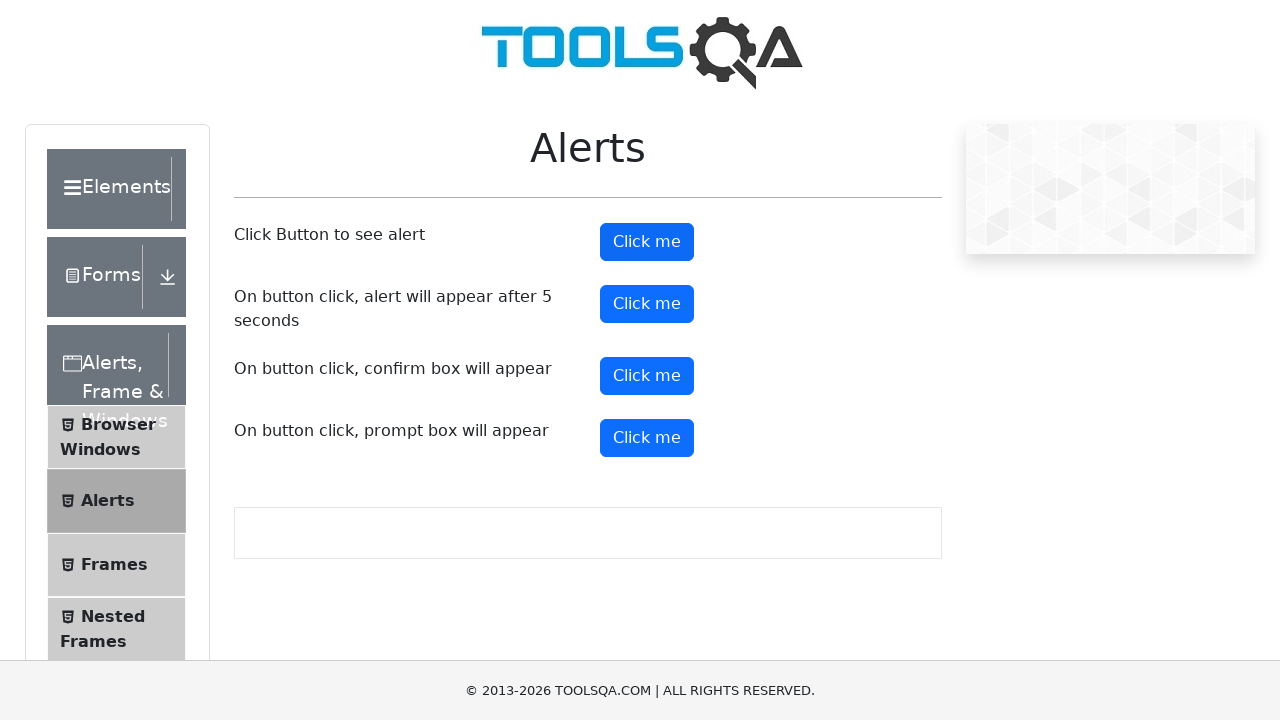

Set up dialog handler to accept alerts
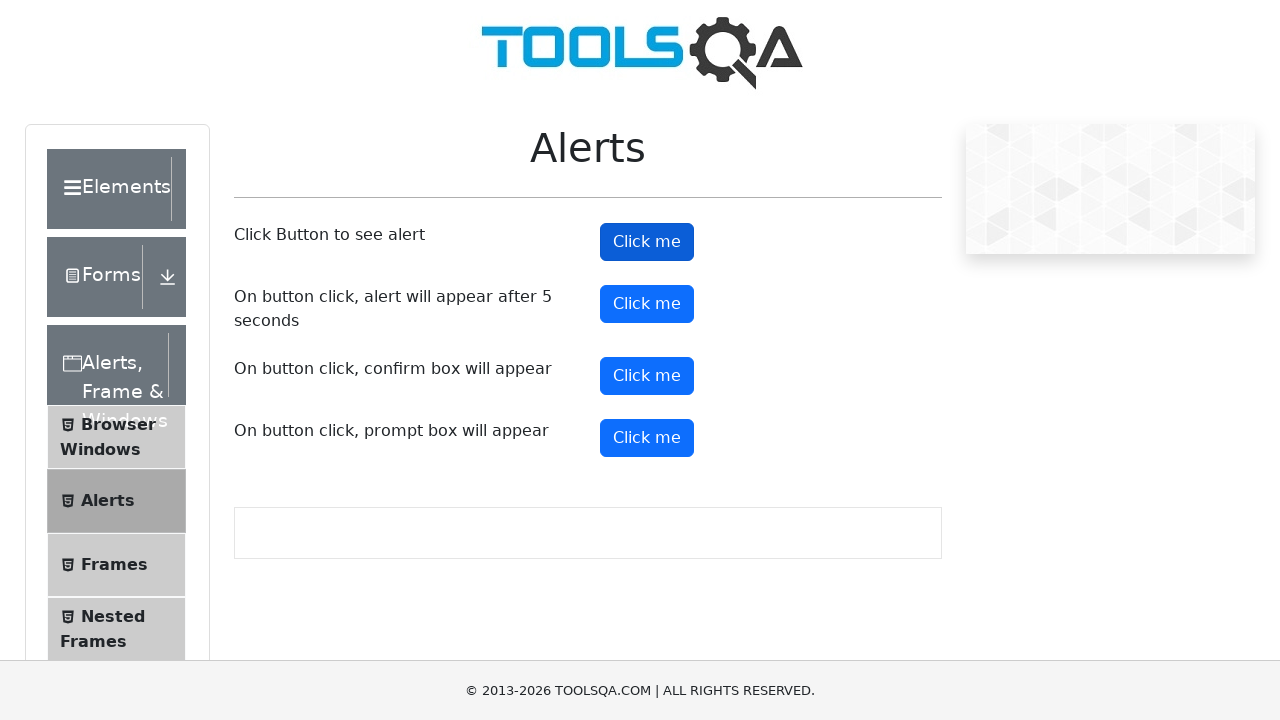

Waited 500ms for alert to be handled
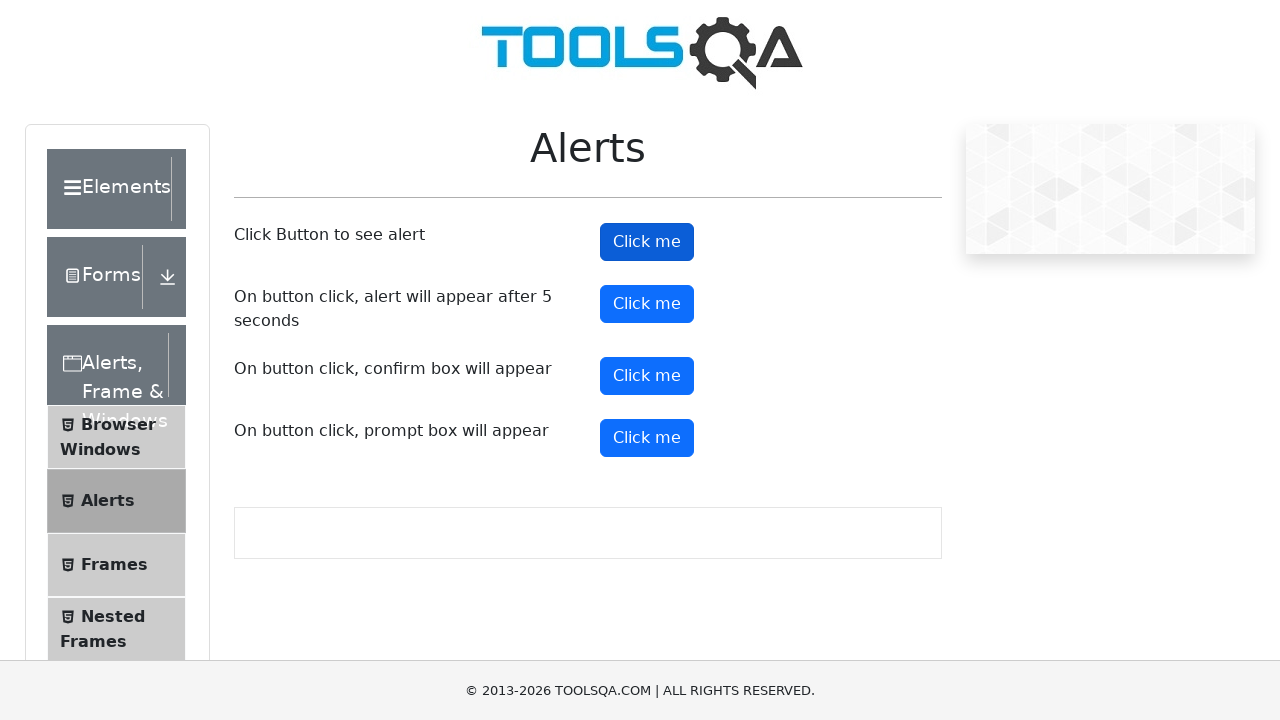

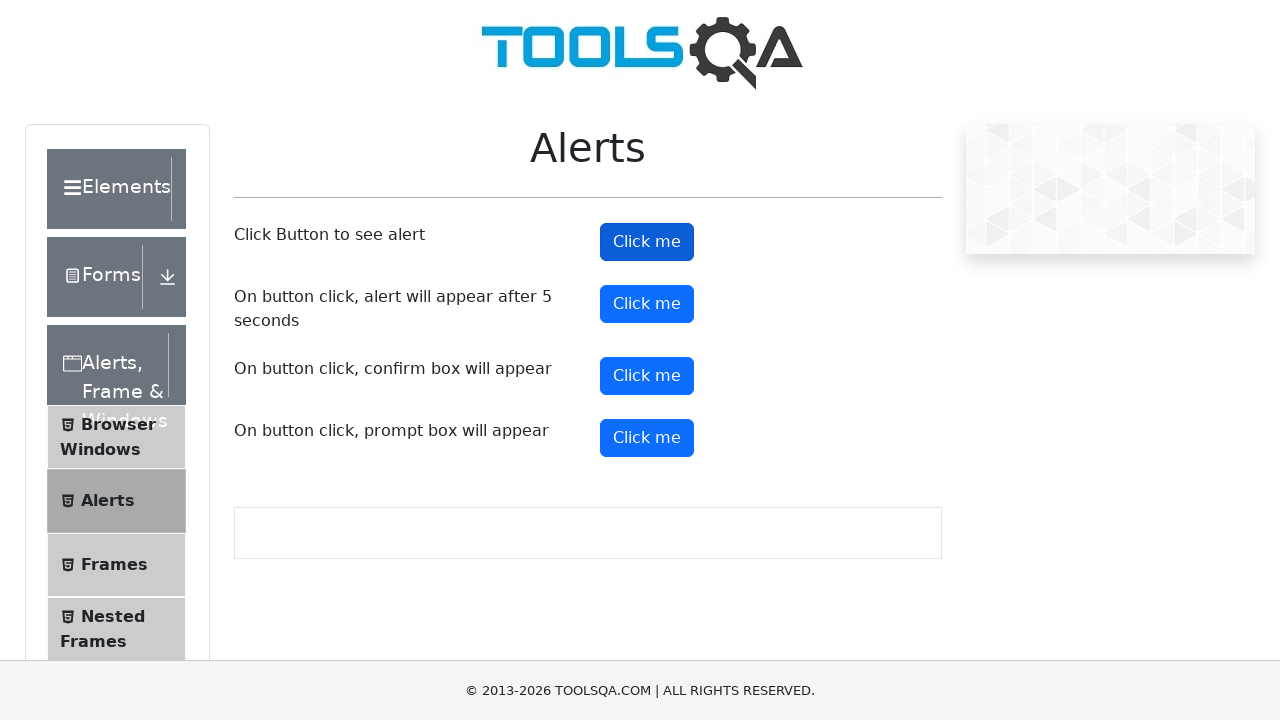